Navigates through a demo application to access a dynamic web table, selects a specific item (Levi's Shirt), and confirms an action

Starting URL: https://demoapps.qspiders.com/

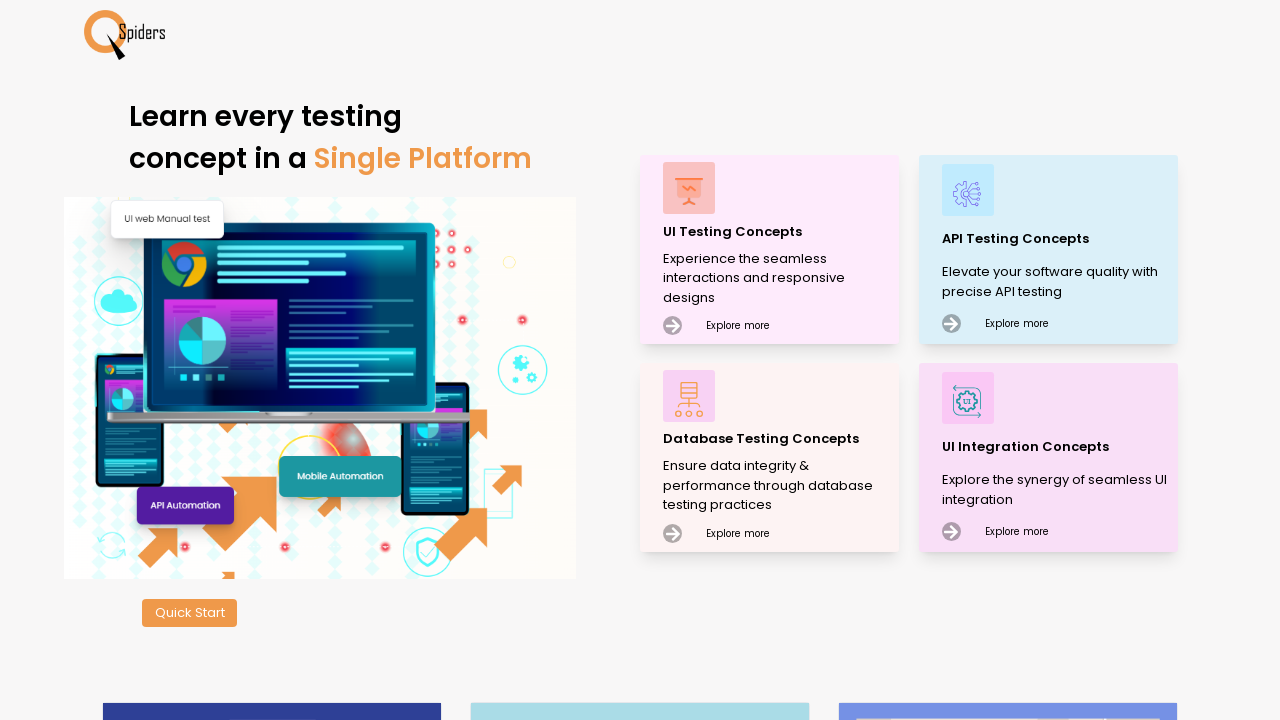

Clicked on UI Testing Concepts button at (778, 232) on xpath=//p[contains(text(),'UI Testing Concepts')]
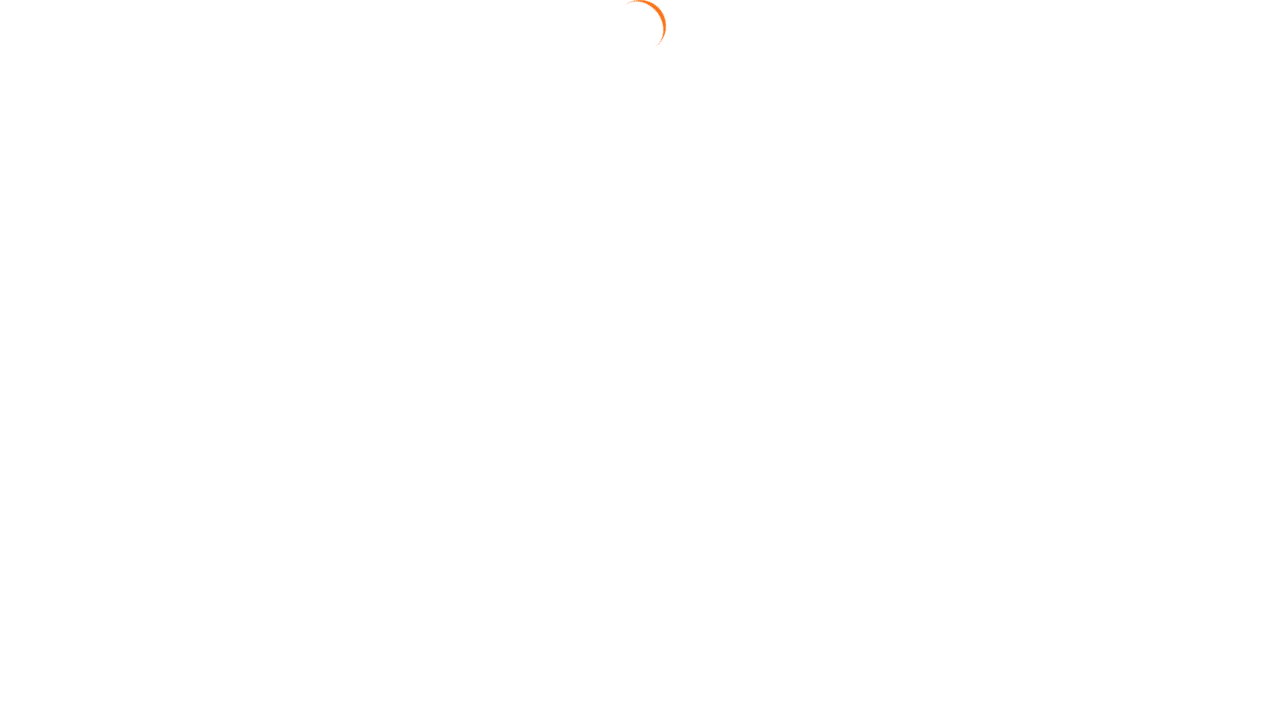

Waited 2 seconds for page to load
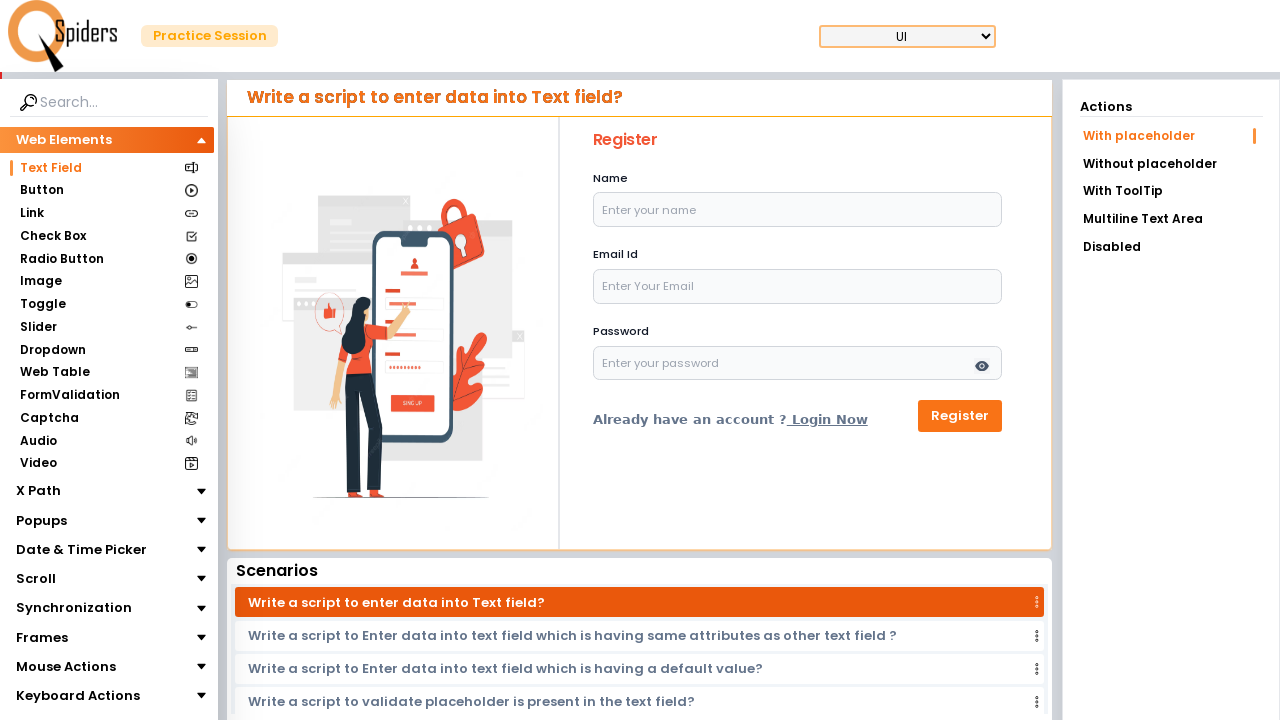

Clicked on Web Table section at (54, 373) on xpath=//section[text()='Web Table']
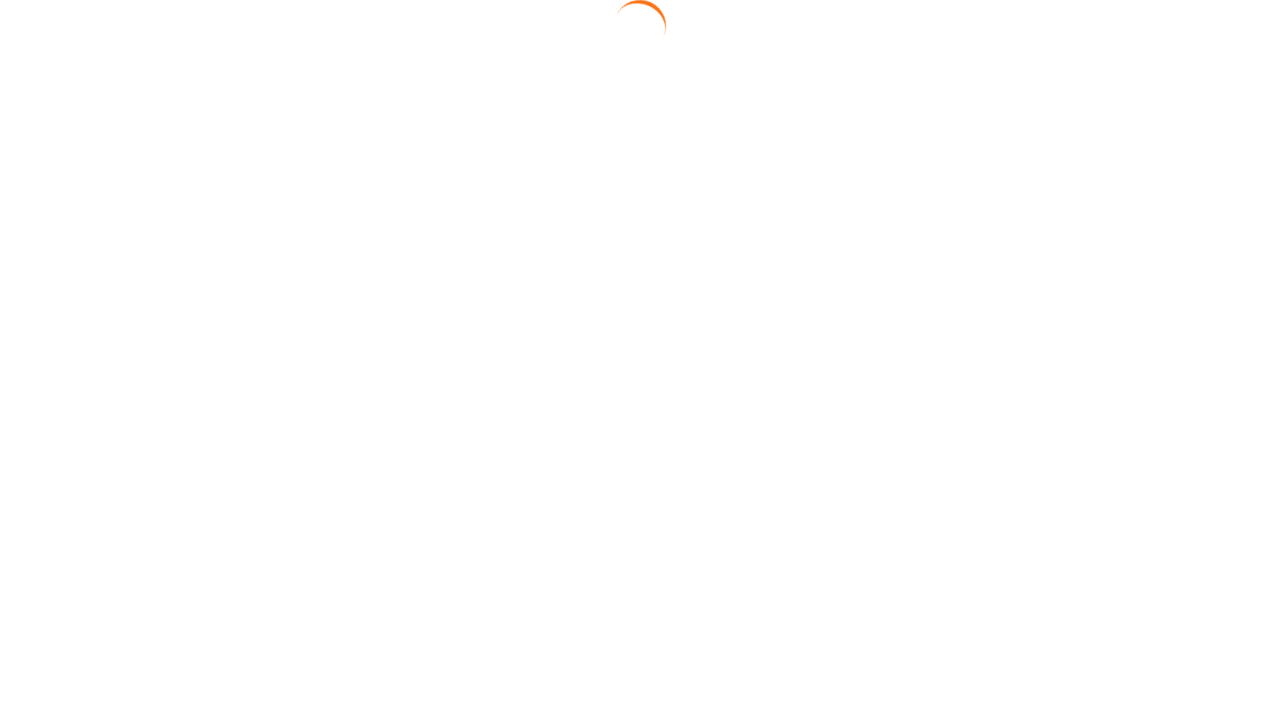

Waited 3 seconds for Web Table section to load
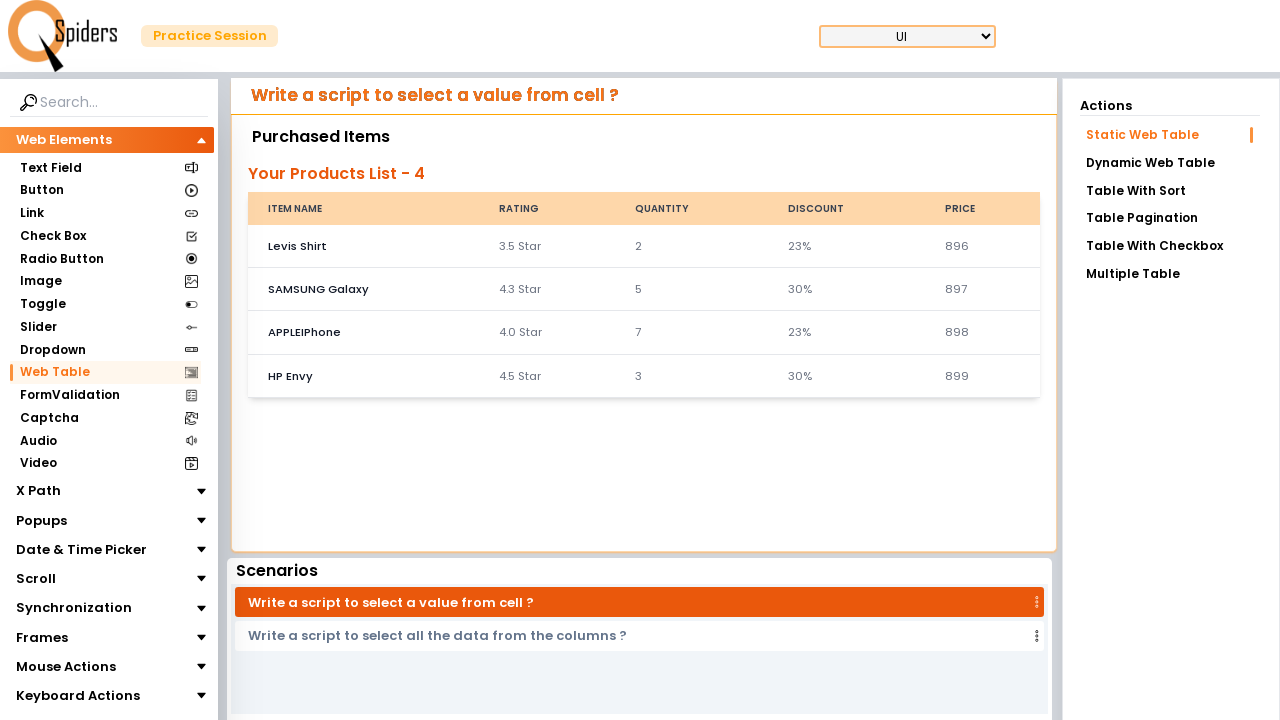

Clicked on Dynamic Web Table link at (1170, 163) on xpath=//div/../..//a[contains(text(),'Dynamic Web Table')]
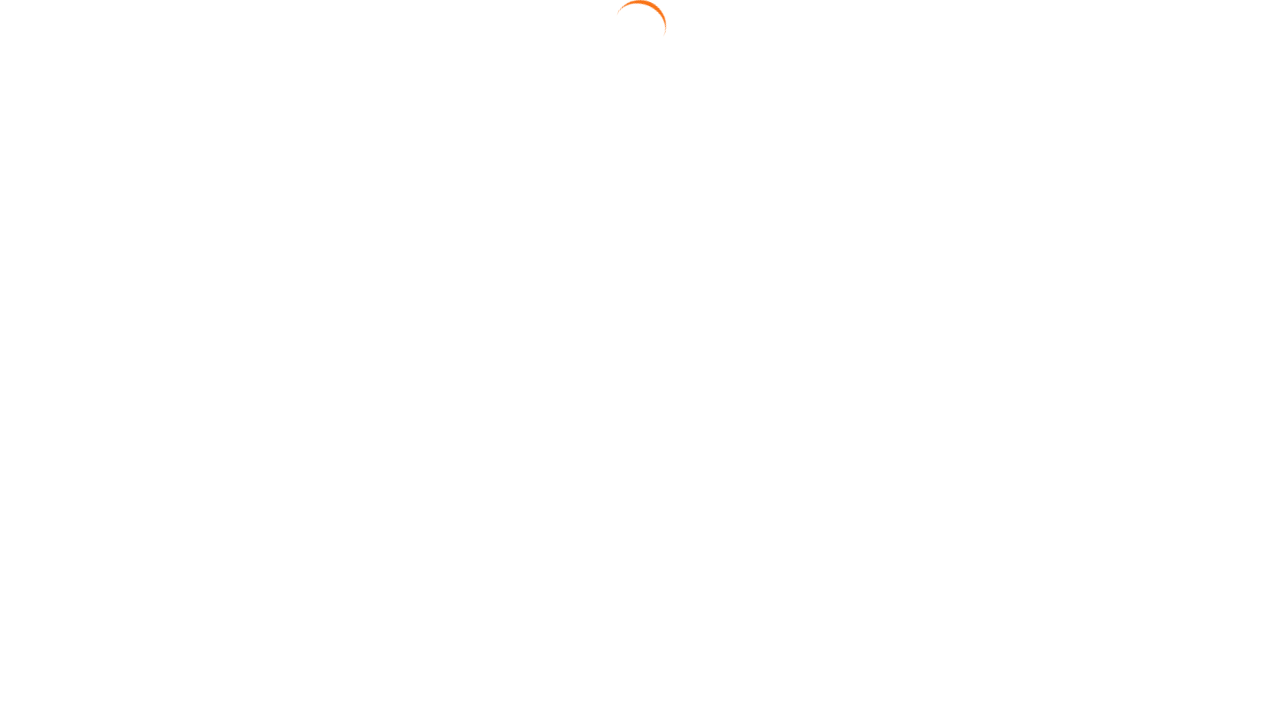

Waited 3 seconds for Dynamic Web Table to load
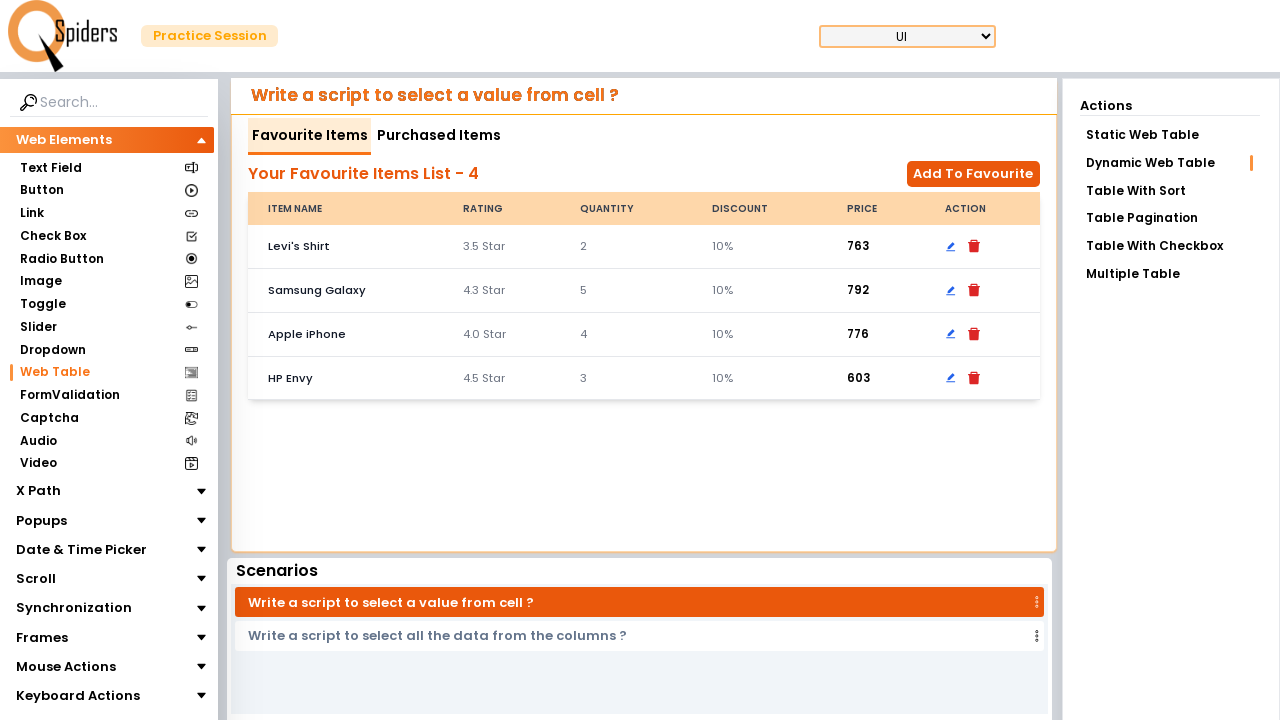

Clicked on action link for Levi's Shirt row at (974, 246) on //th[text()="Levi's Shirt"]/following-sibling::td[5]/..//section/..//a
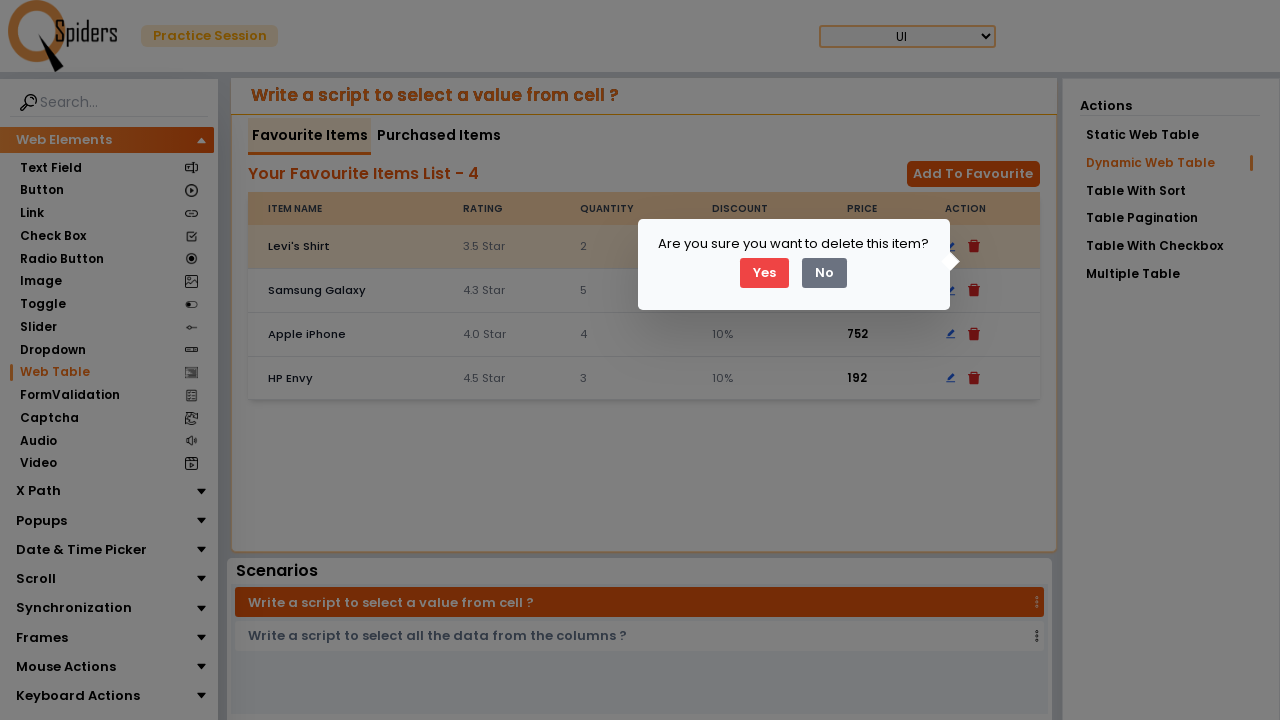

Clicked Yes button to confirm action at (765, 273) on xpath=//button[text()='Yes']
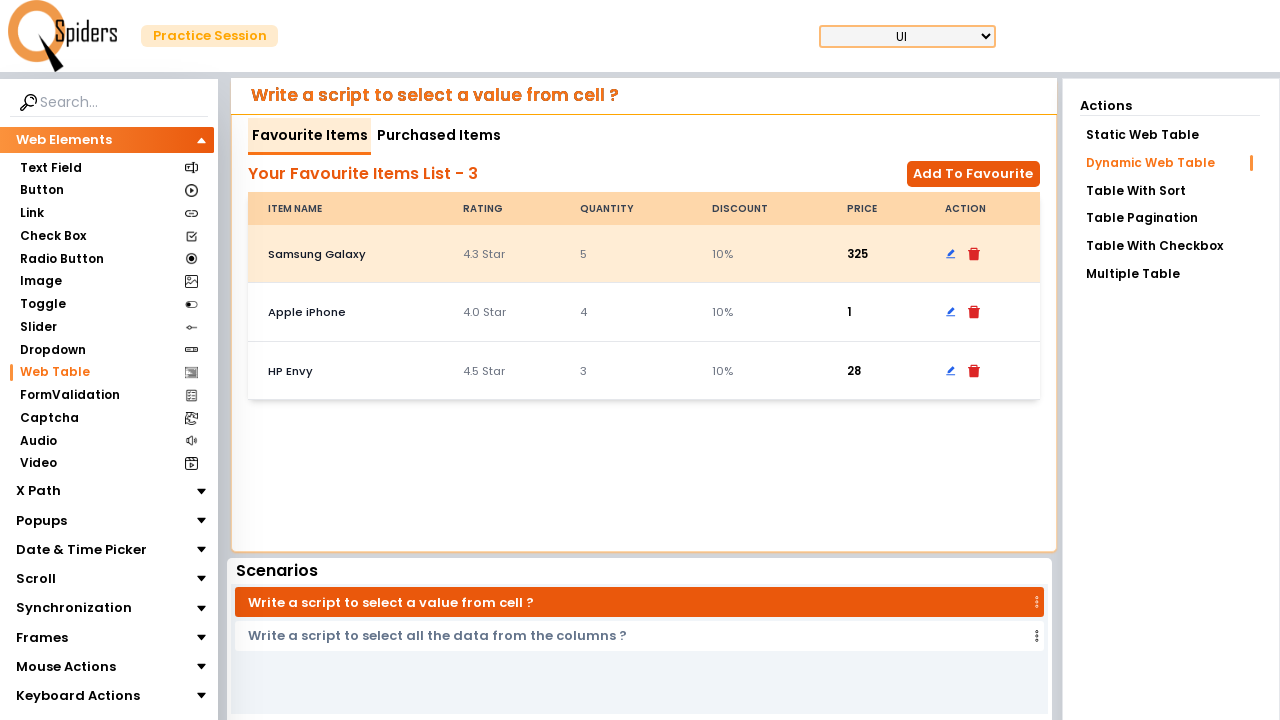

Waited 5 seconds before closing
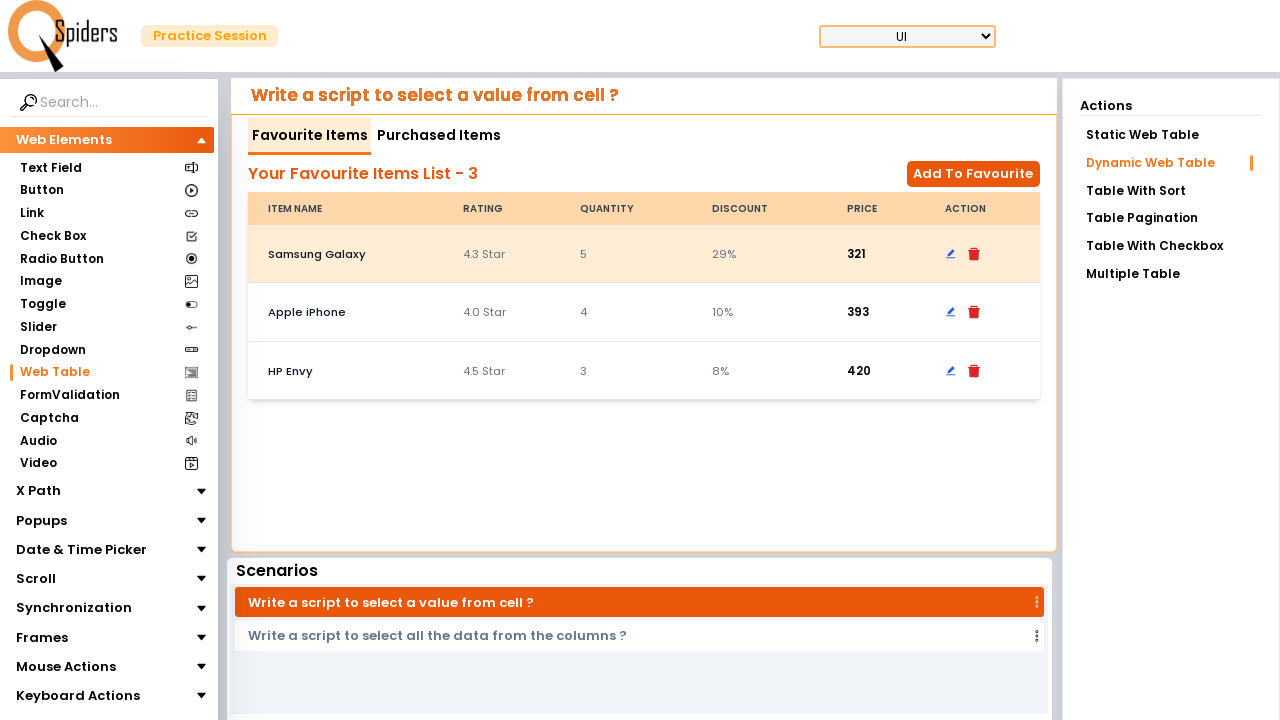

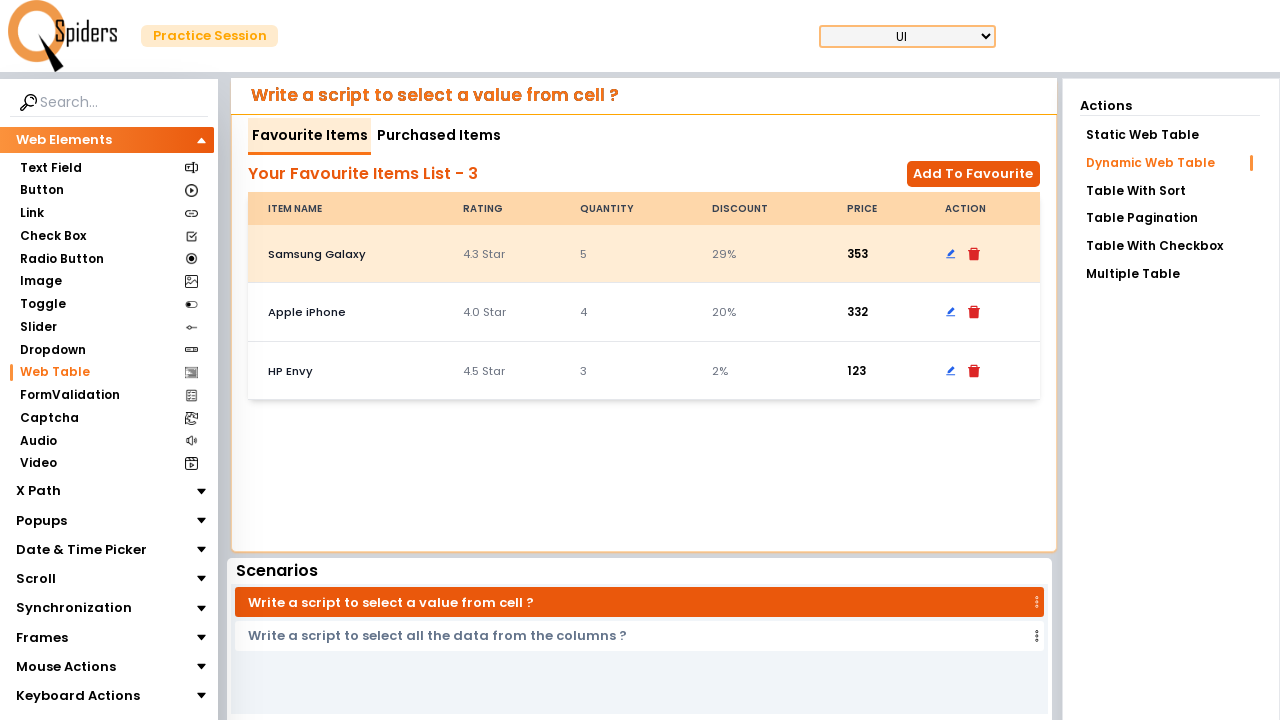